Tests double-click functionality on the Droppable link element on the jQuery UI homepage

Starting URL: https://jqueryui.com/

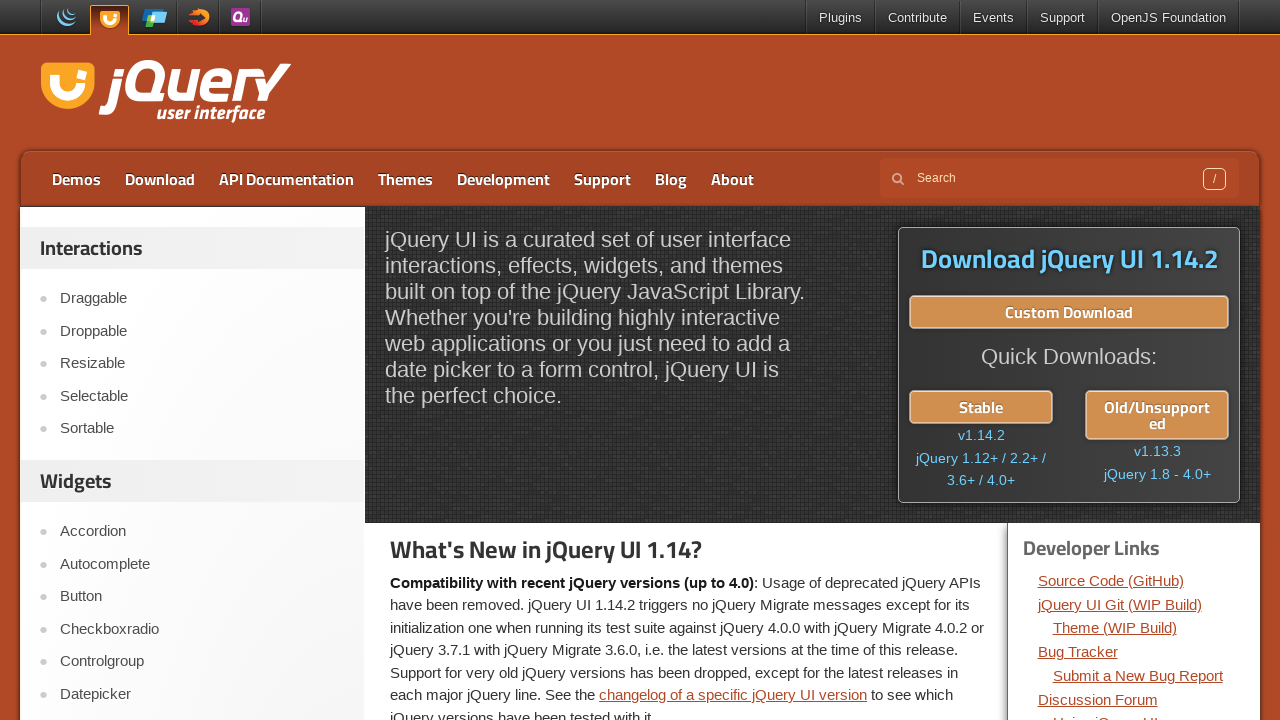

Waited for Droppable link to be visible
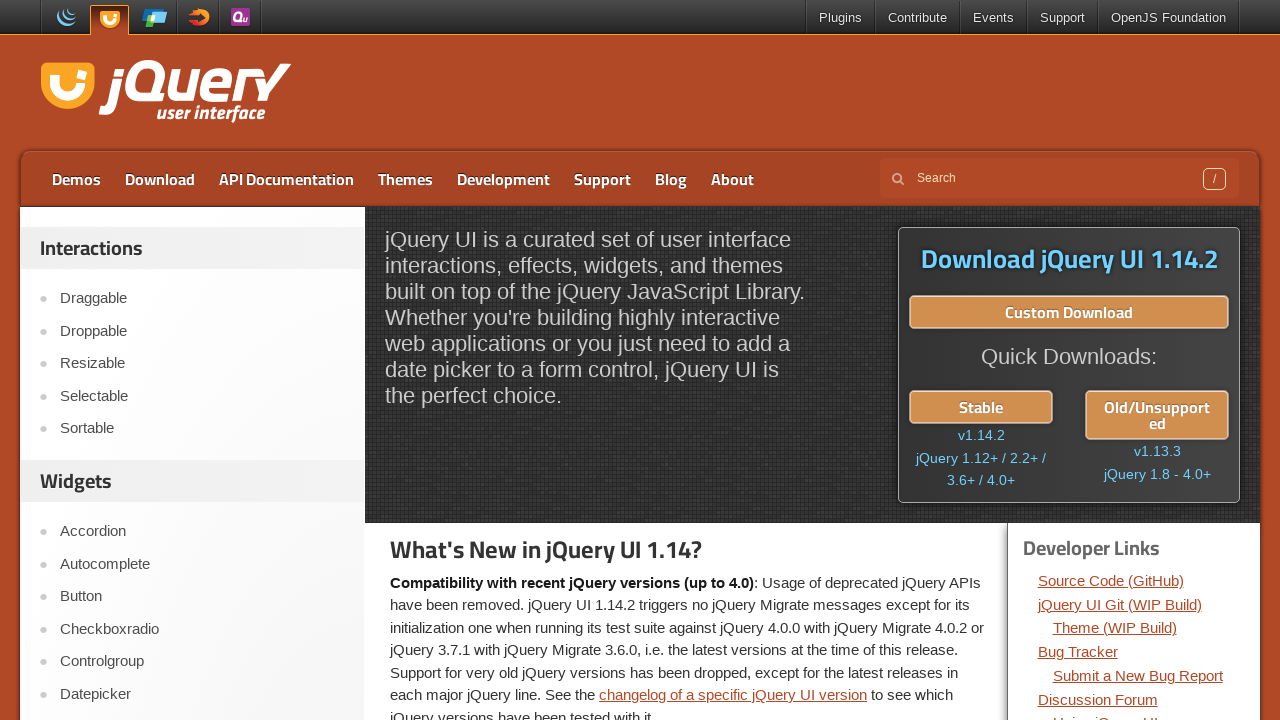

Double-clicked on the Droppable link element at (202, 331) on xpath=//a[contains(text(),'Droppable')]
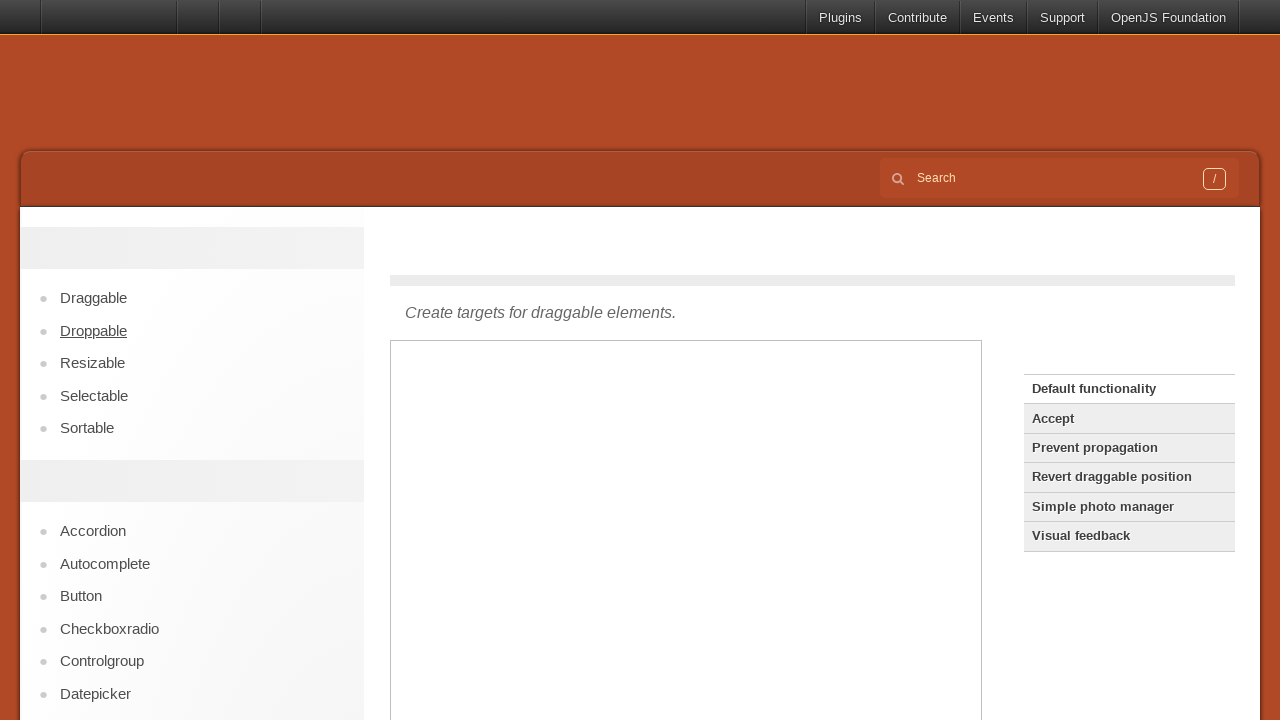

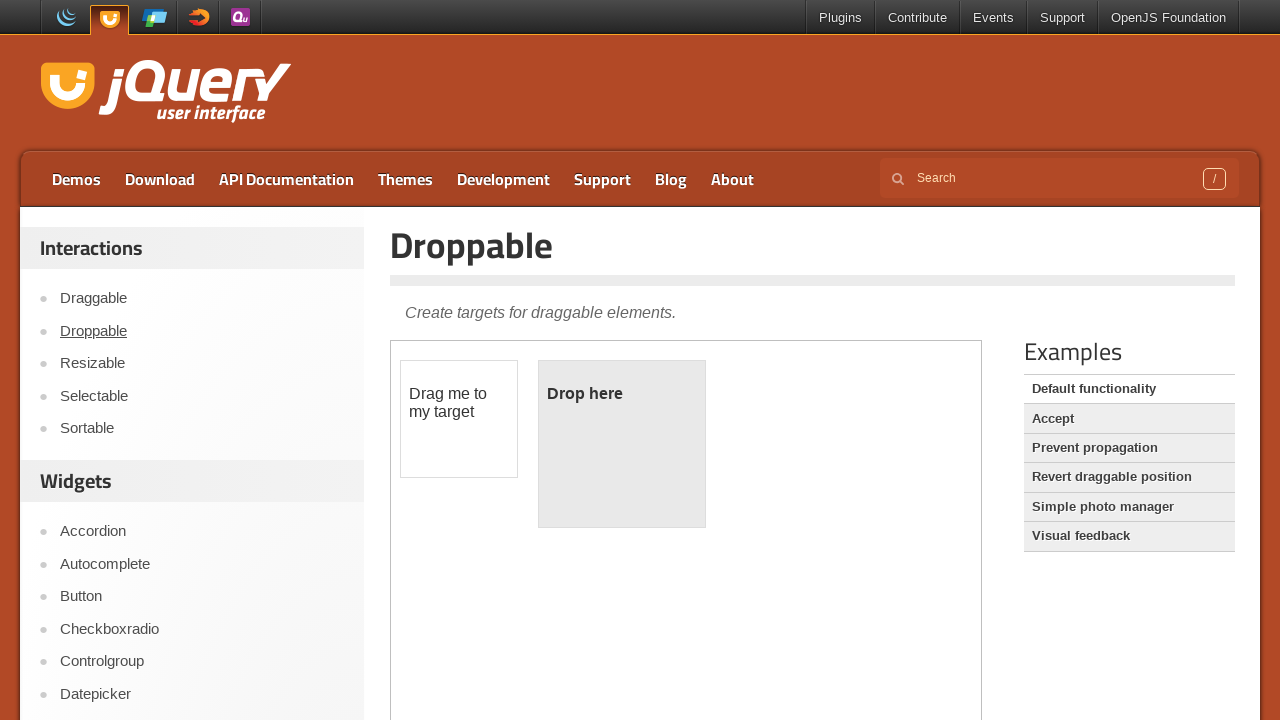